Tests triangle identifier with sides 3, 3, 10 which should result in "Not a Triangle" error

Starting URL: https://testpages.eviltester.com/styled/apps/triangle/triangle001.html

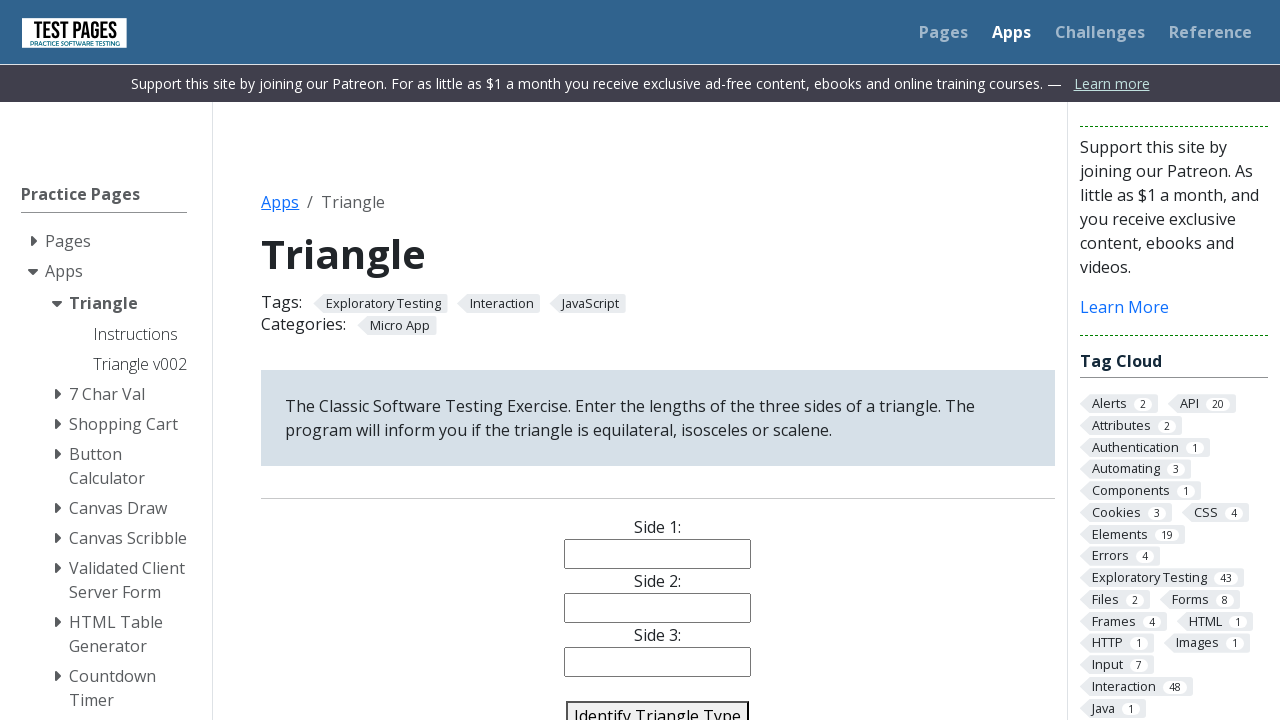

Filled side 1 input field with '3' on input[name='side1']
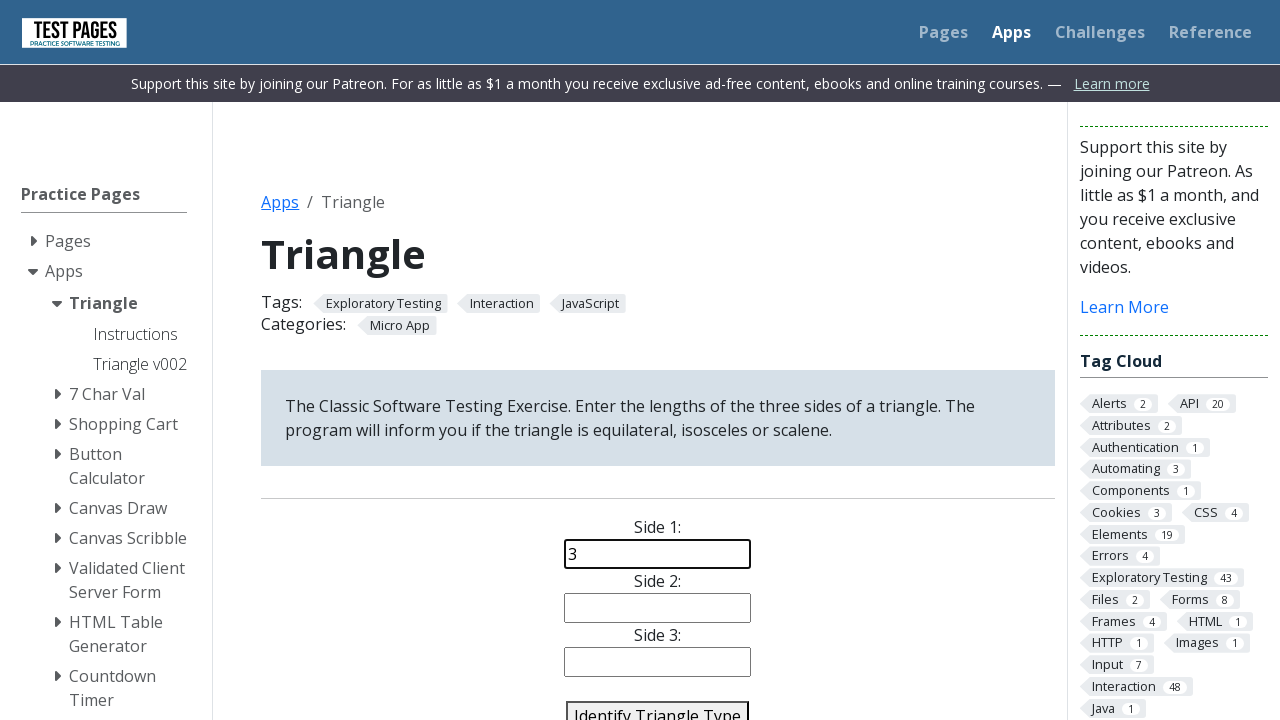

Filled side 2 input field with '3' on input[name='side2']
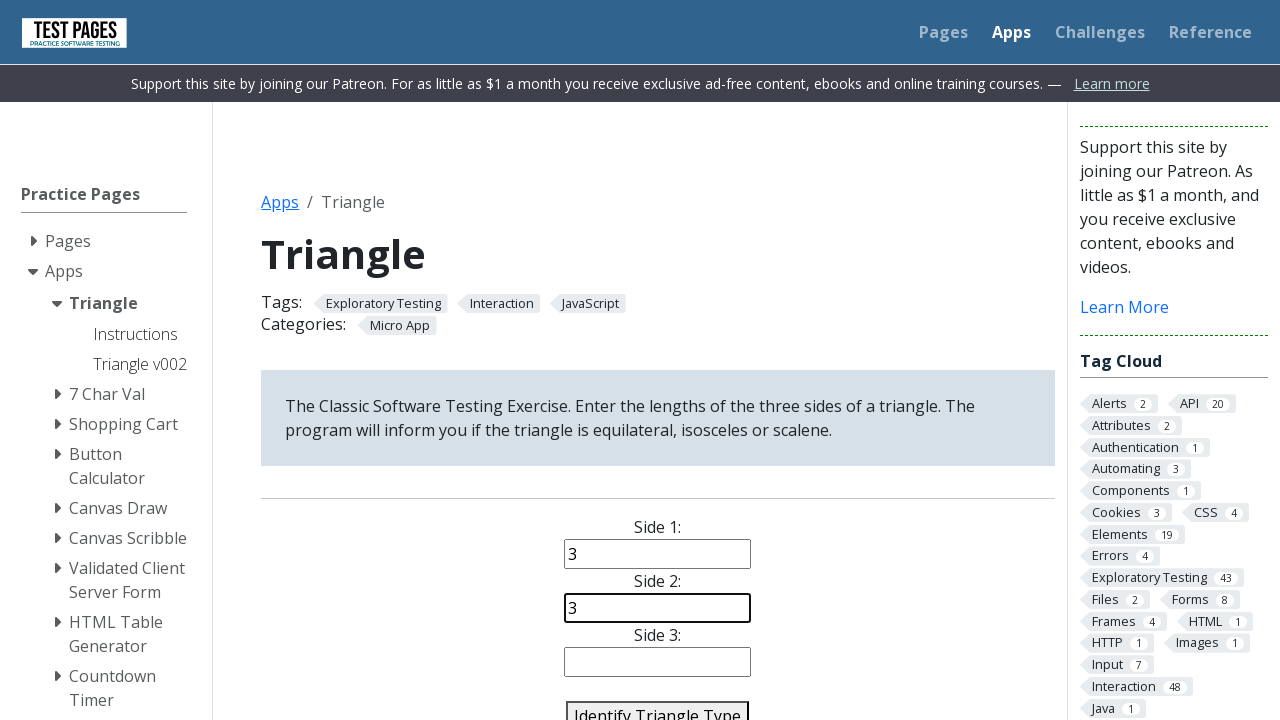

Filled side 3 input field with '10' on input[name='side3']
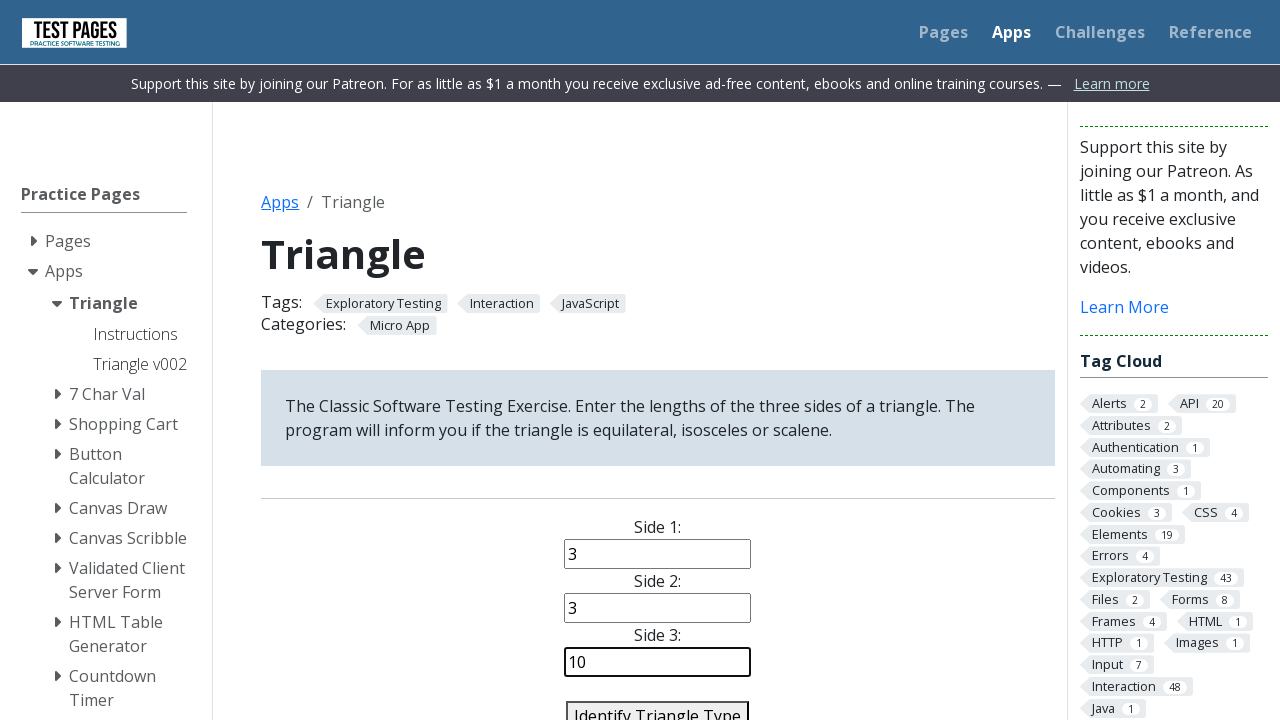

Clicked identify triangle button at (658, 705) on #identify-triangle-action
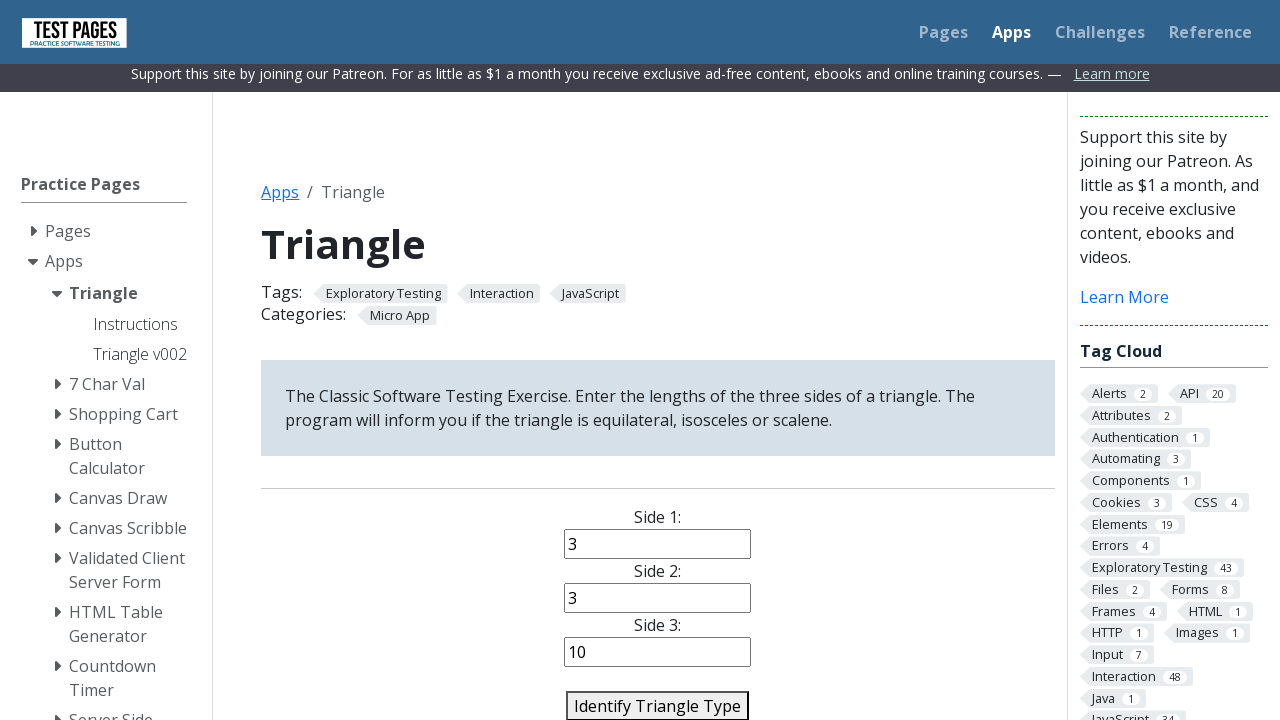

Triangle result displayed - sides 3, 3, 10 identified as 'Not a Triangle'
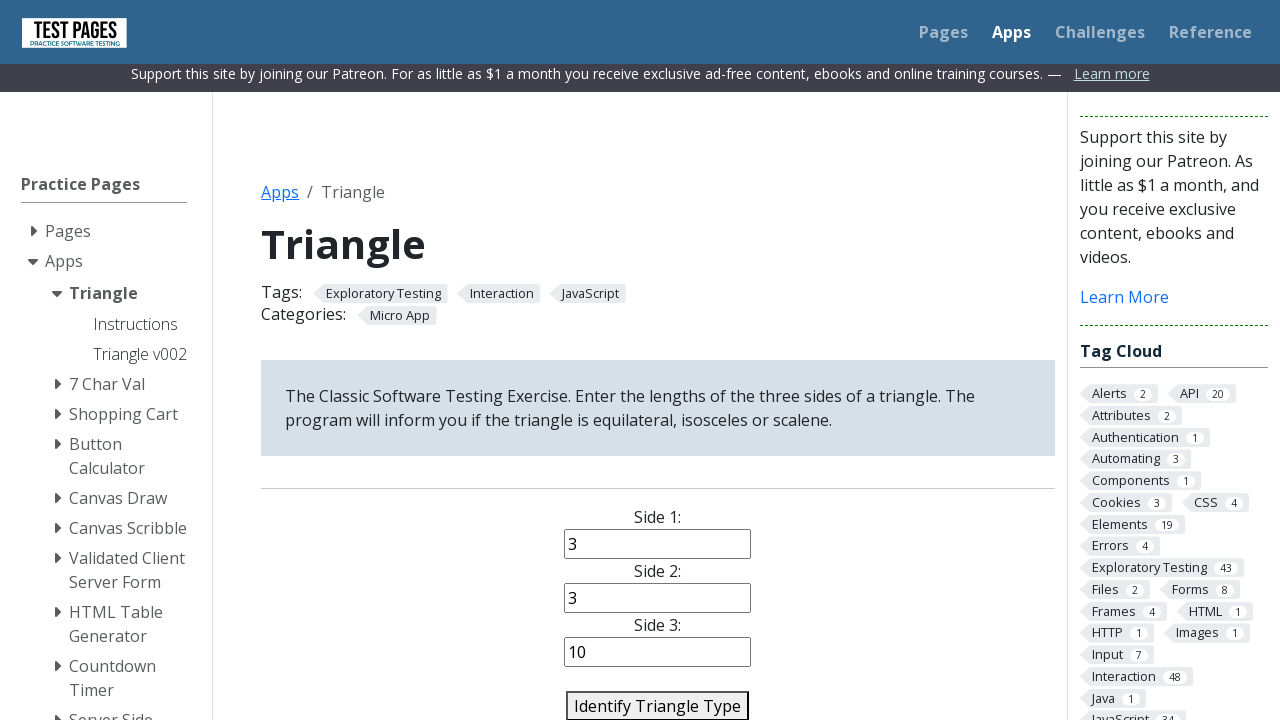

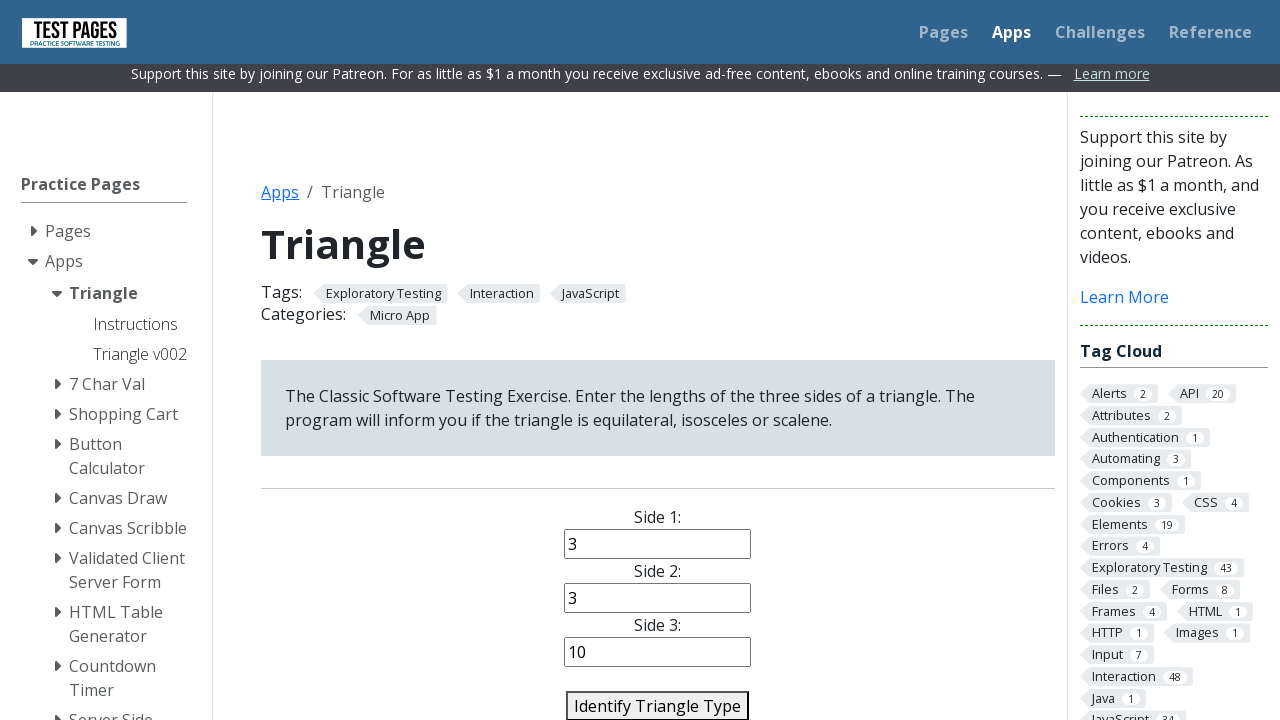